Tests a simple form submission by clicking a submit button and verifying a success message appears

Starting URL: http://suninjuly.github.io/wait1.html

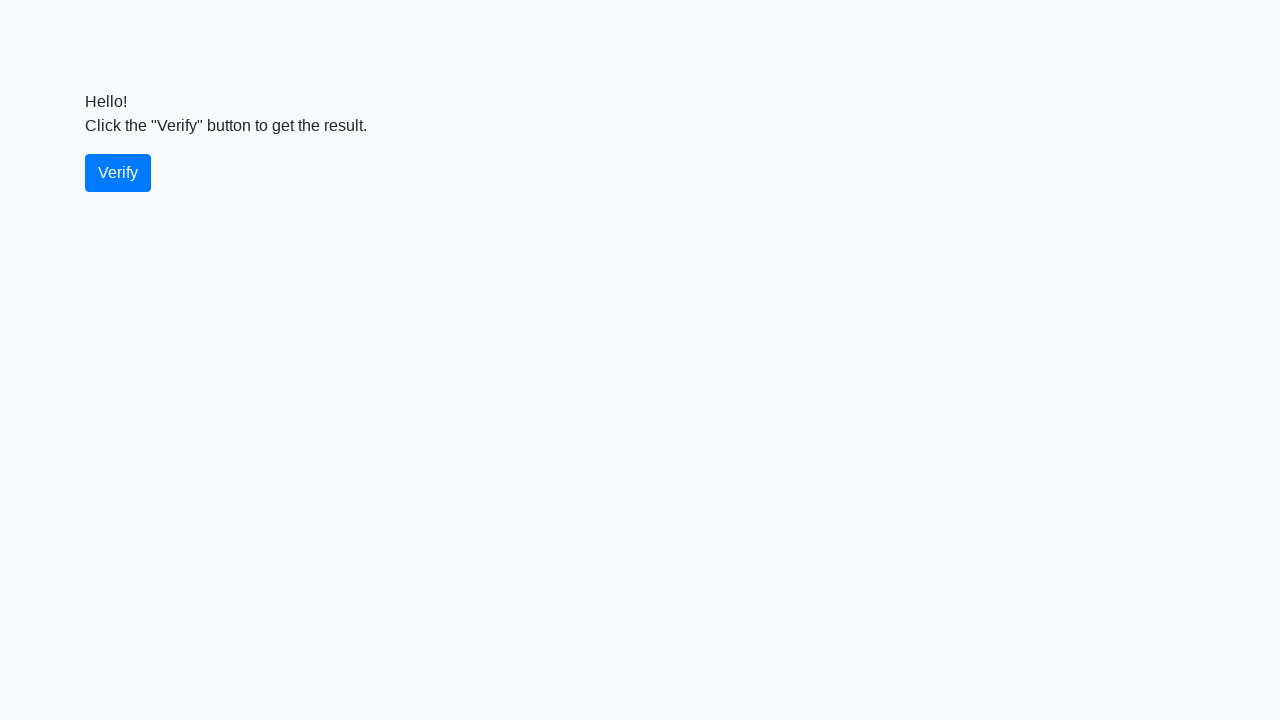

Clicked the submit button at (118, 173) on [type='submit']
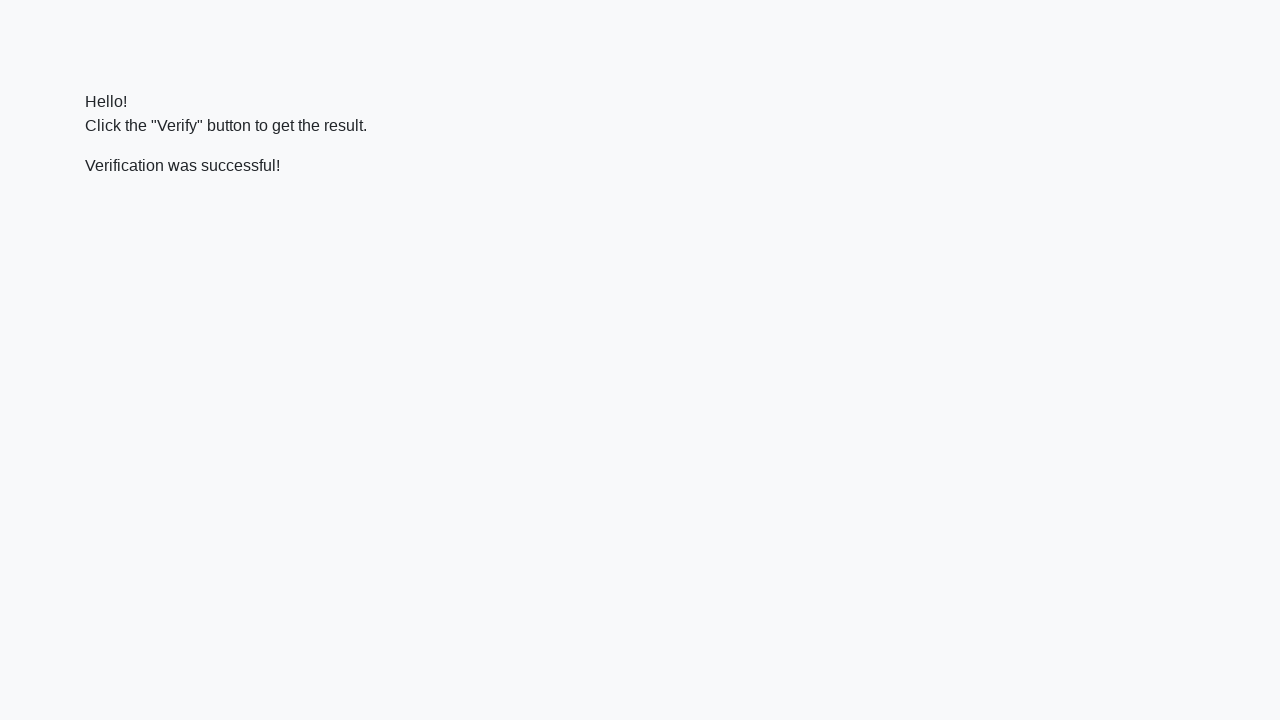

Success message appeared
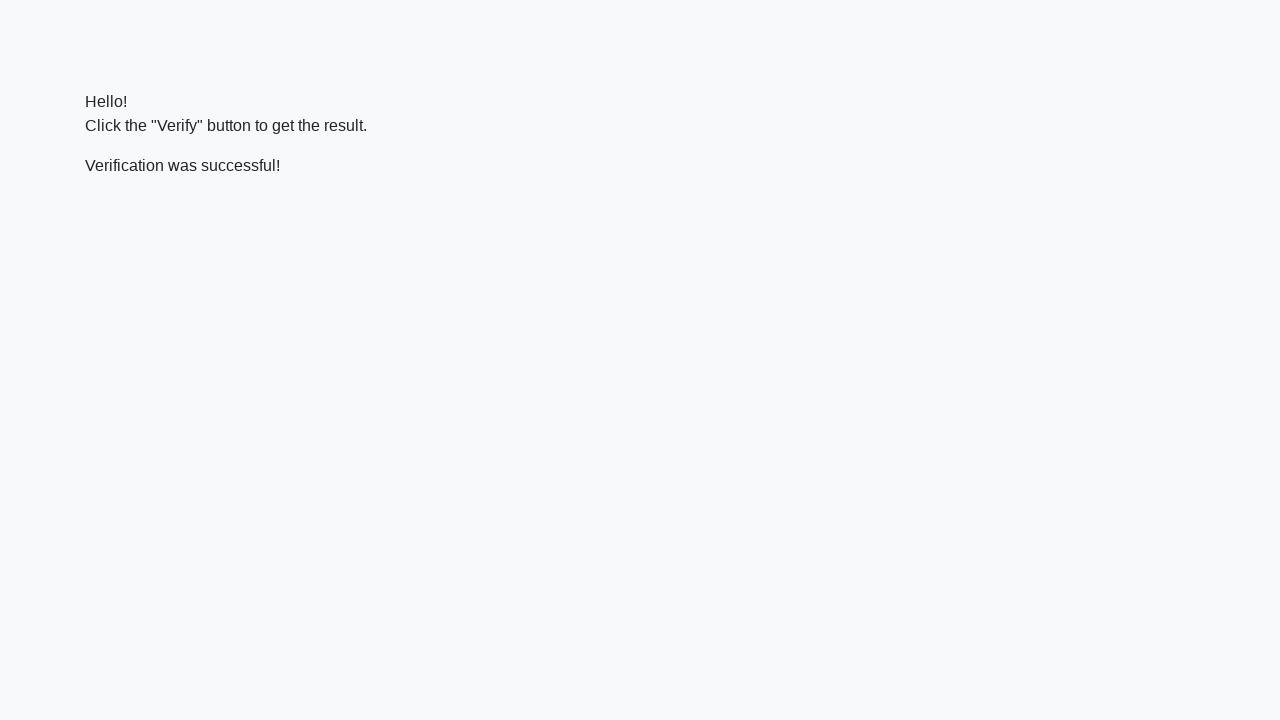

Verified success message contains 'successful'
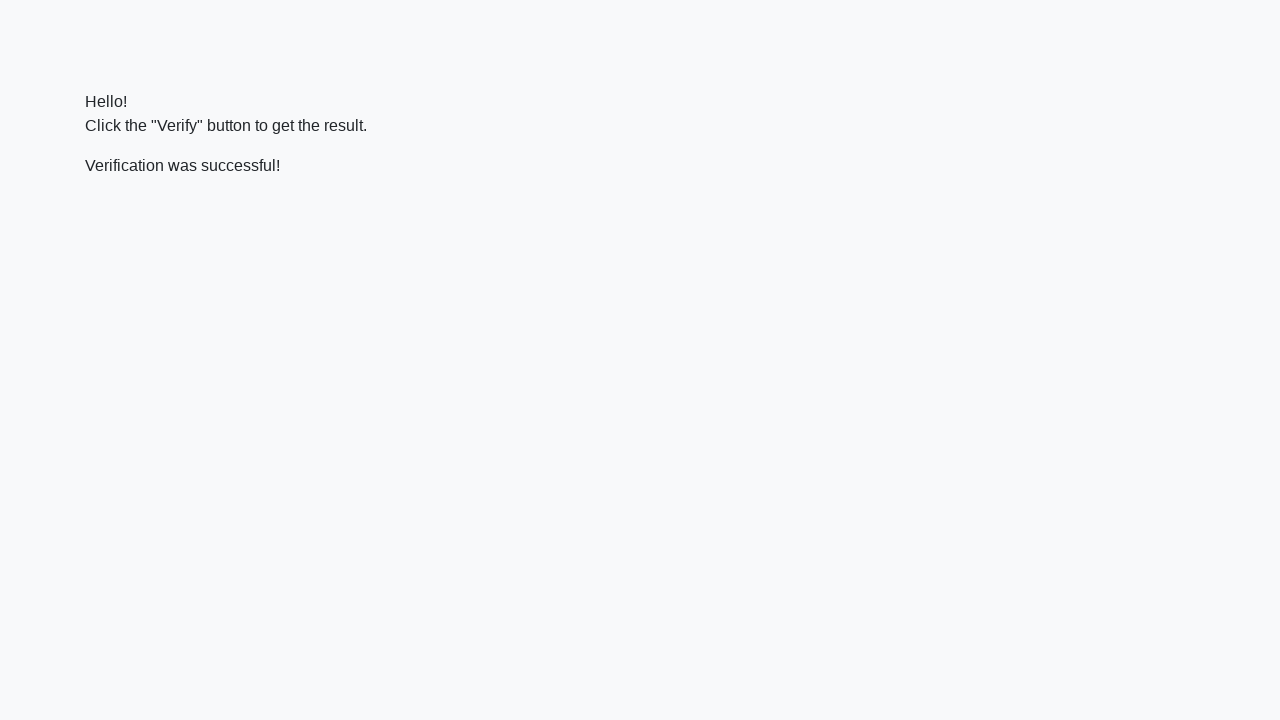

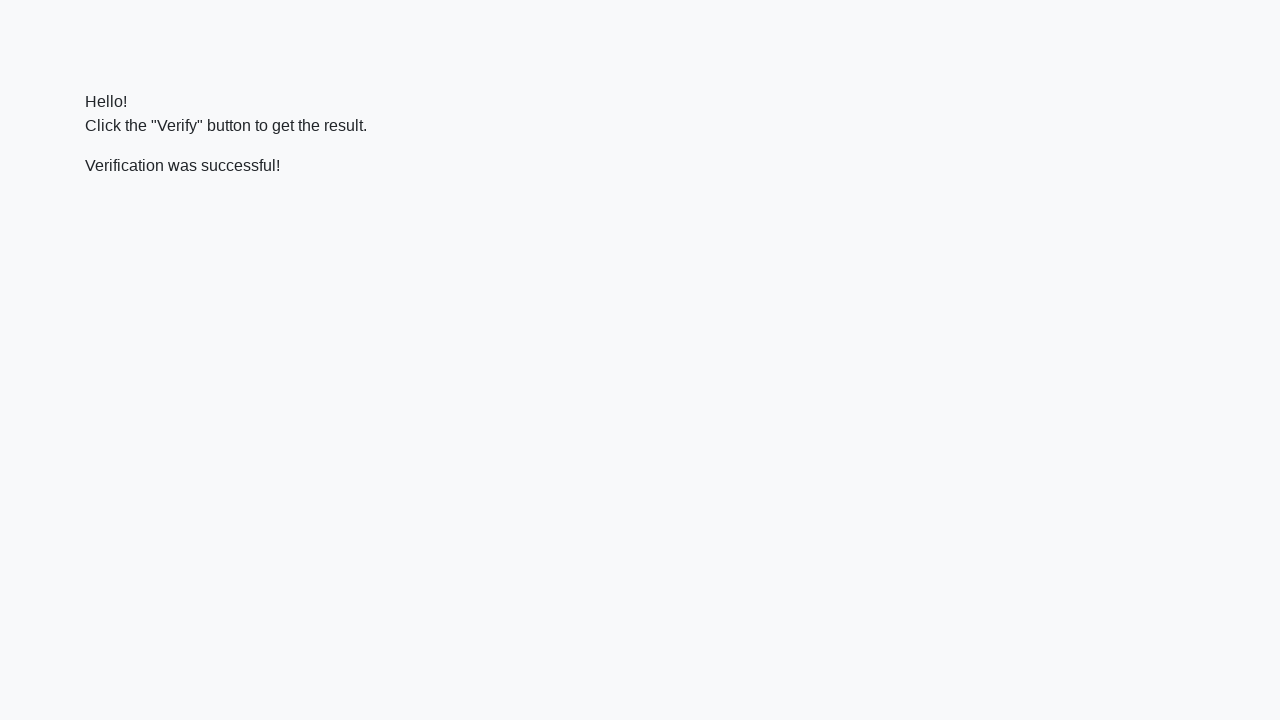